Tests keyboard actions by filling a text field, selecting all text with Ctrl+A, copying with Ctrl+C, tabbing to the next field, and pasting with Ctrl+V

Starting URL: https://testautomationpractice.blogspot.com/

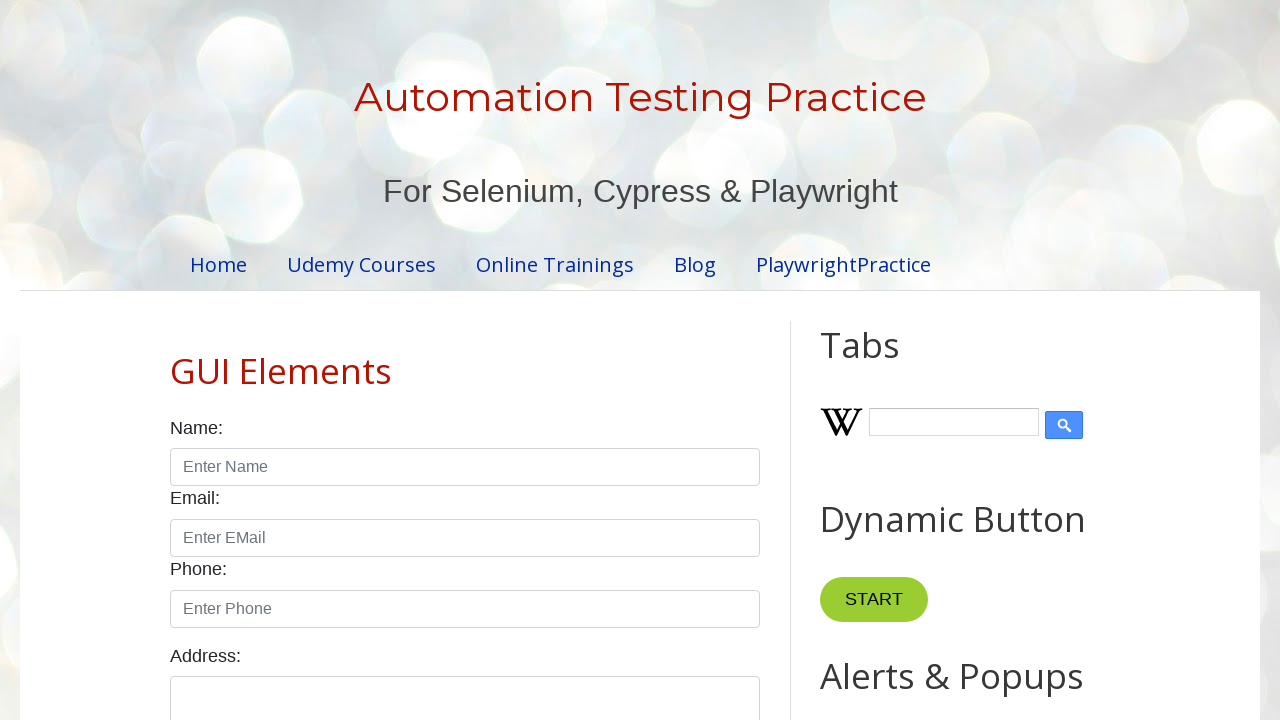

Filled name field with 'welcome' on xpath=//input[@id='name']
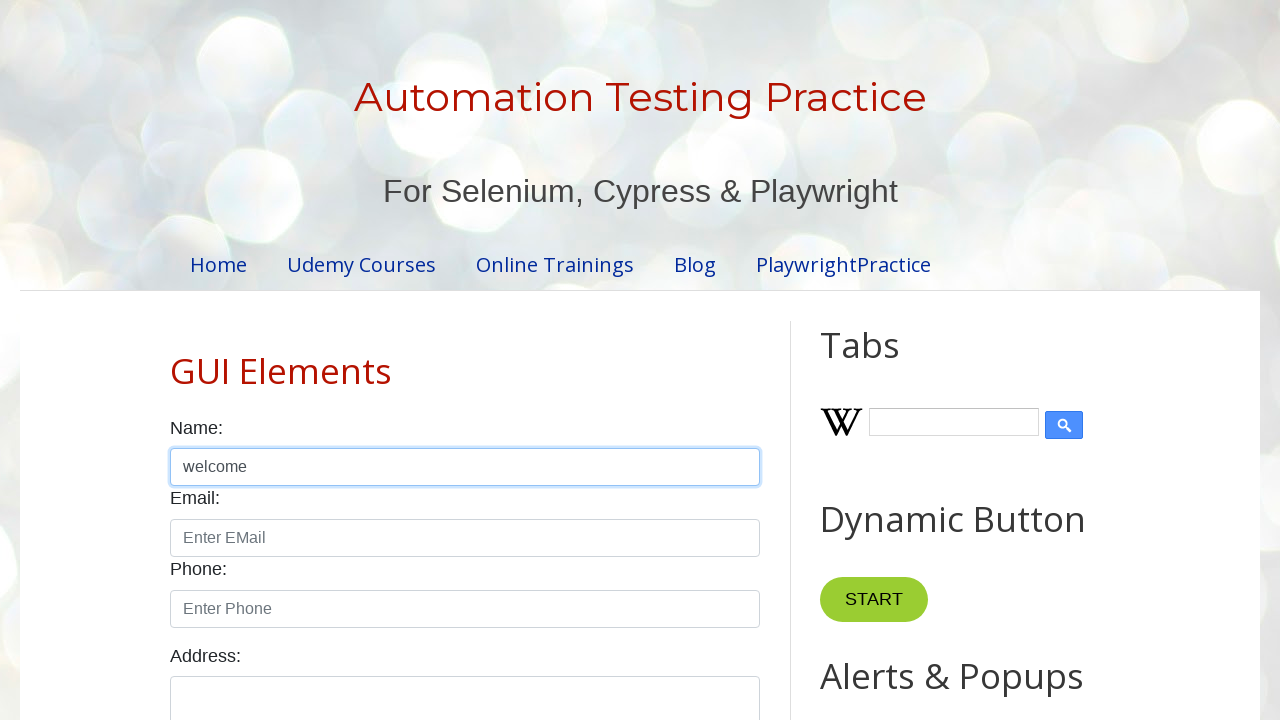

Selected all text in name field with Ctrl+A
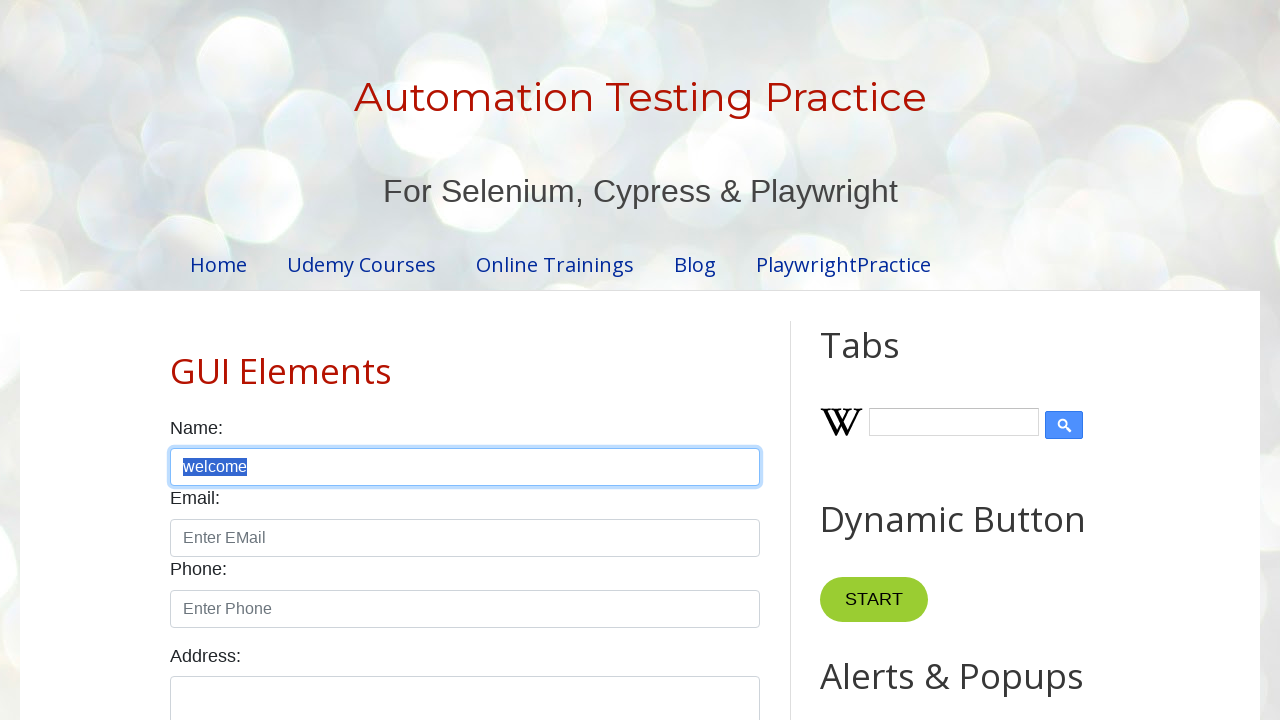

Copied selected text with Ctrl+C
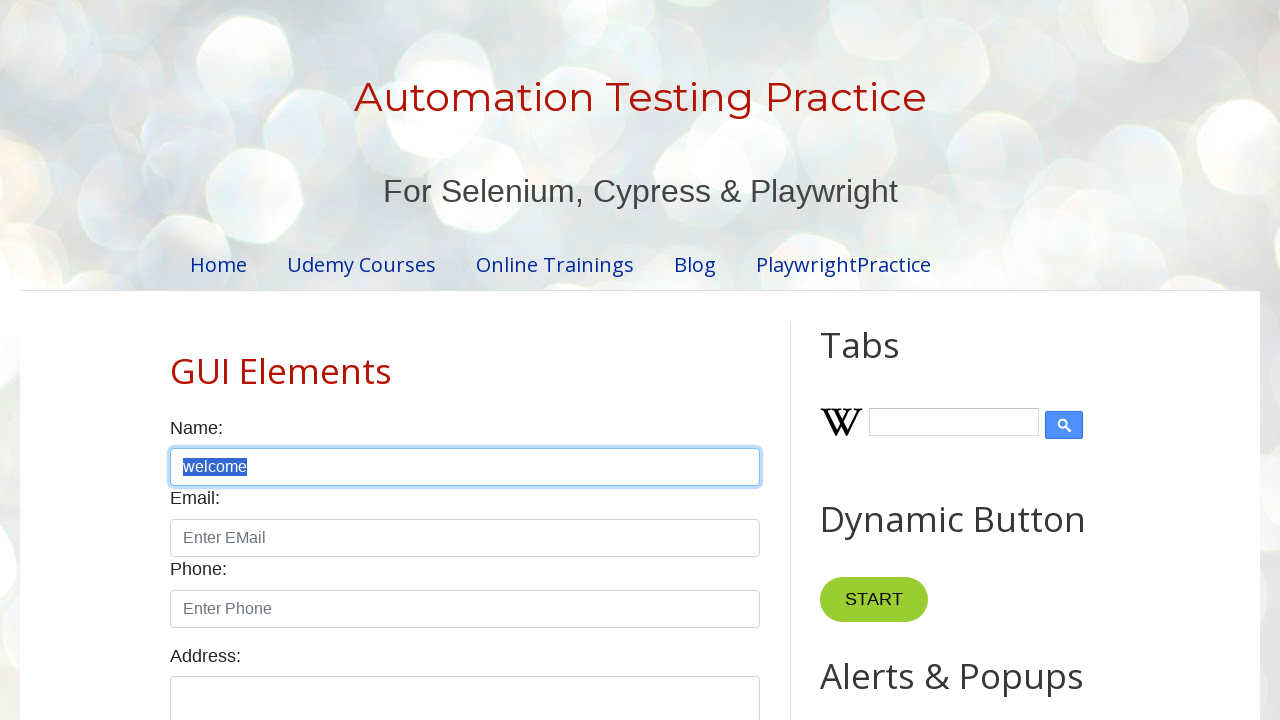

Pressed Tab key down to move to next field
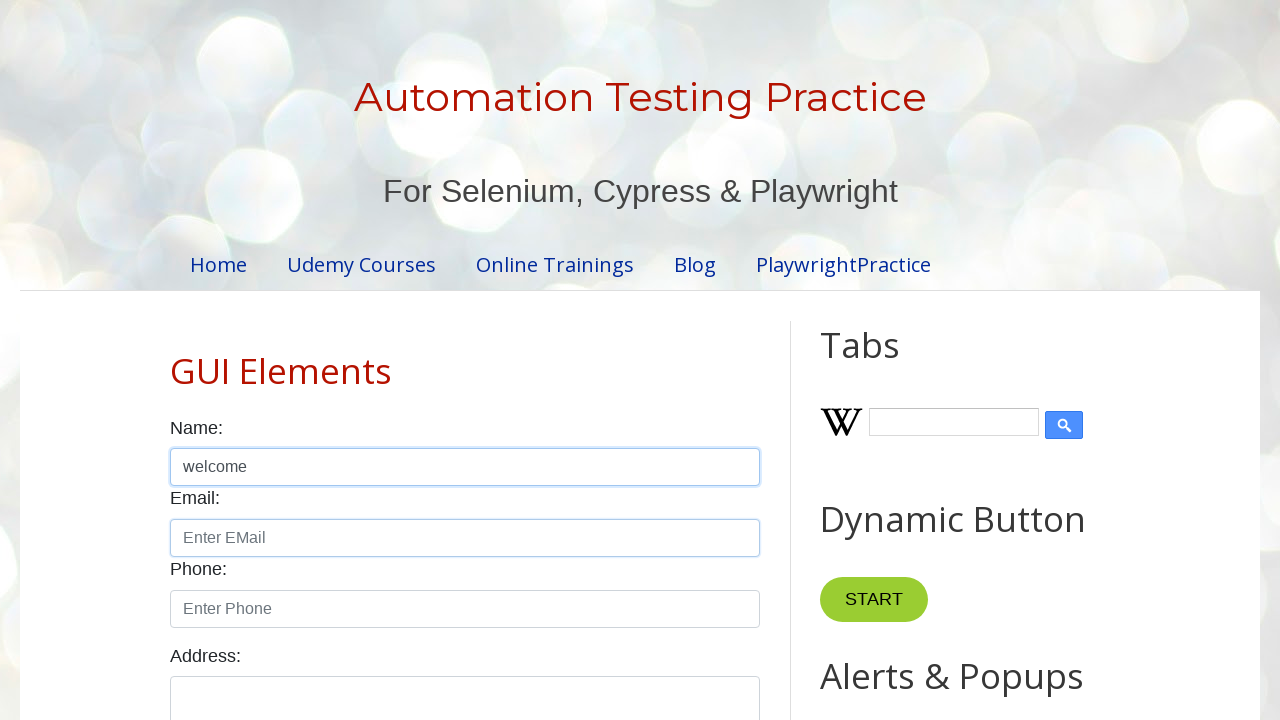

Released Tab key
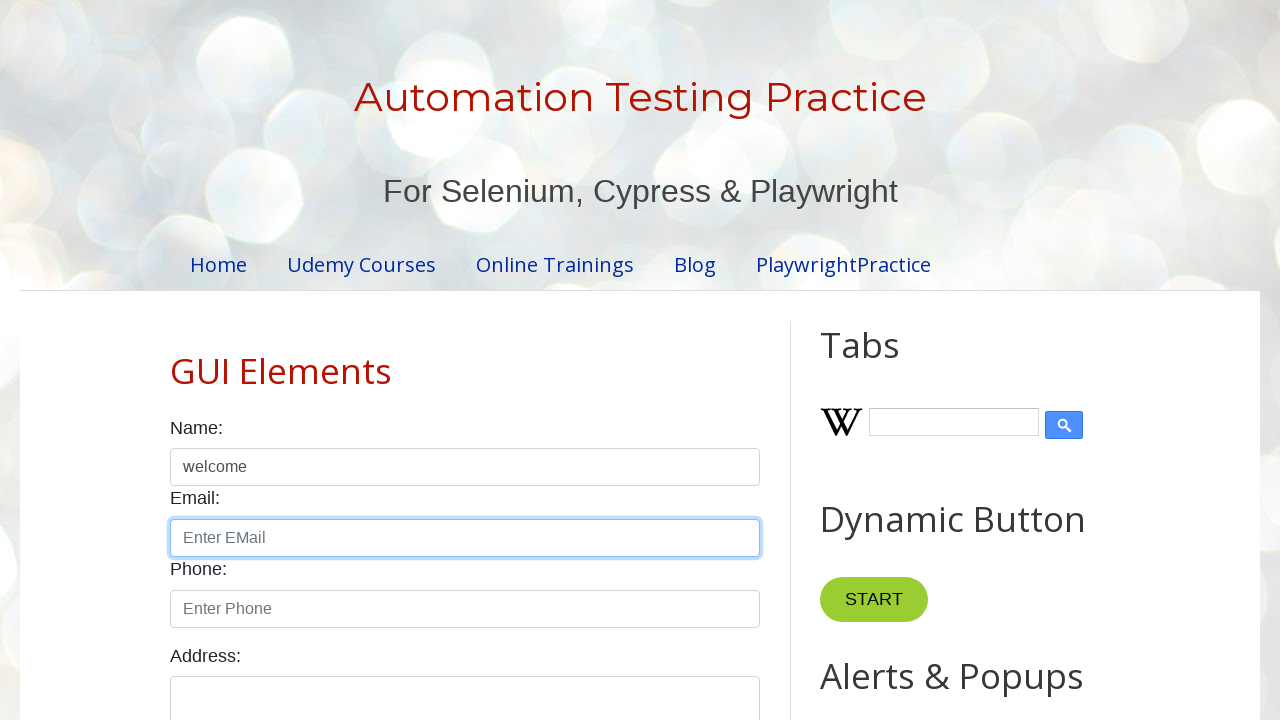

Pasted copied text with Ctrl+V into email field
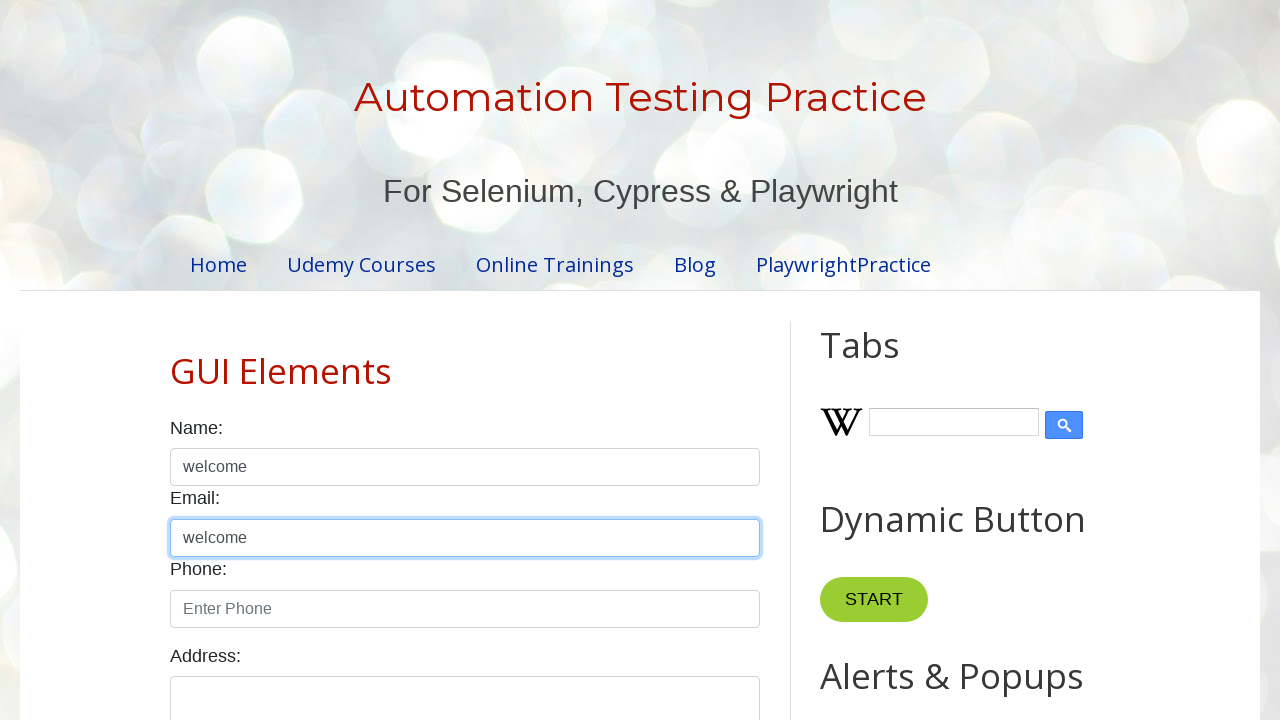

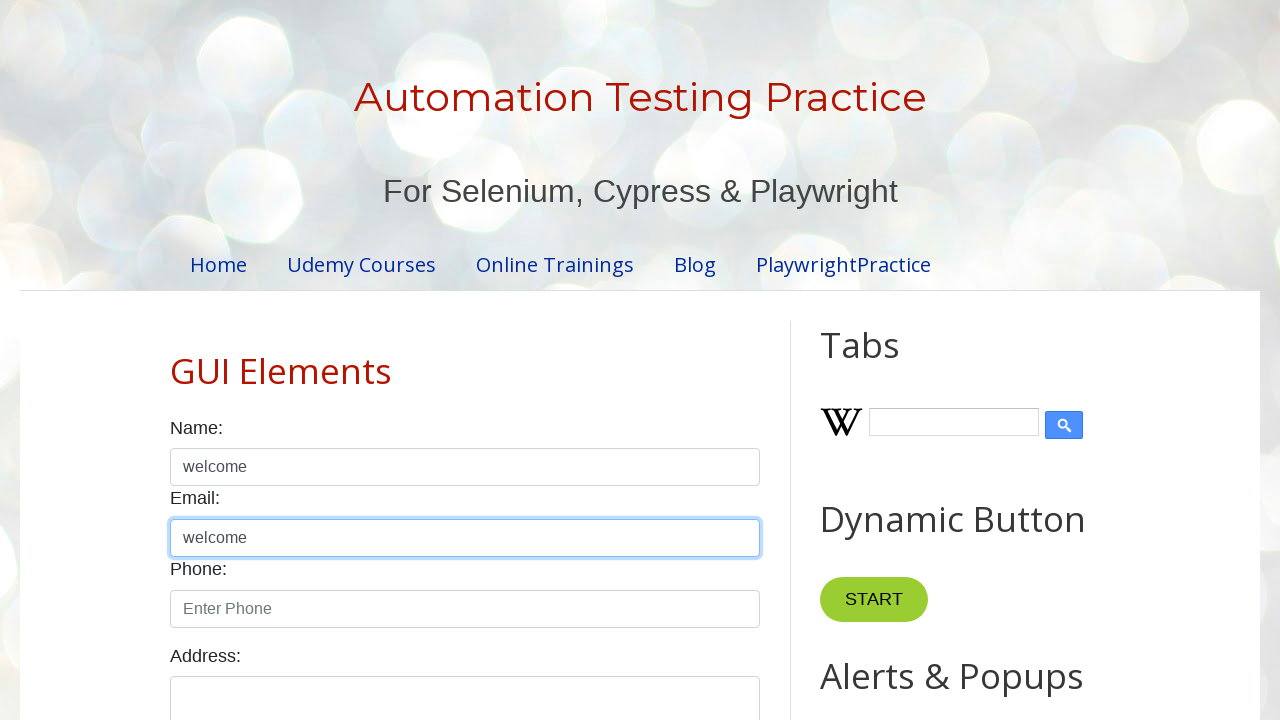